Tests the name attribute locator by finding and filling the username field

Starting URL: https://the-internet.herokuapp.com/login

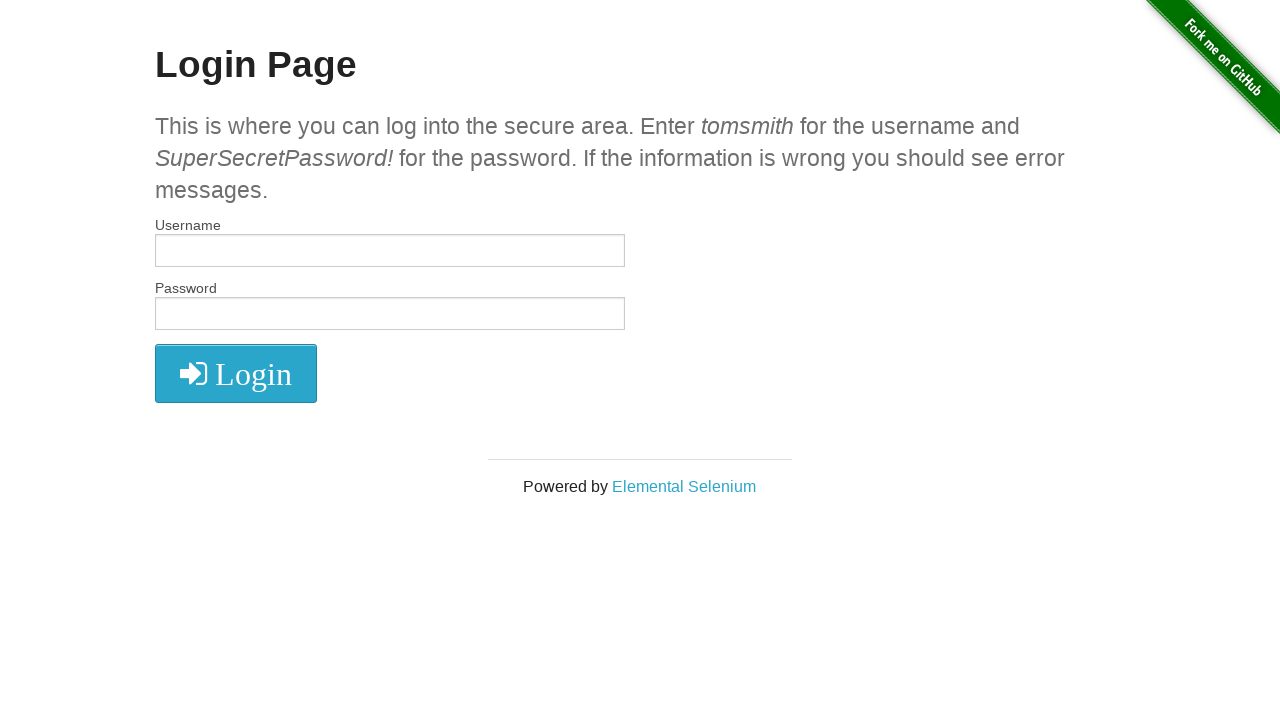

Navigated to login page at https://the-internet.herokuapp.com/login
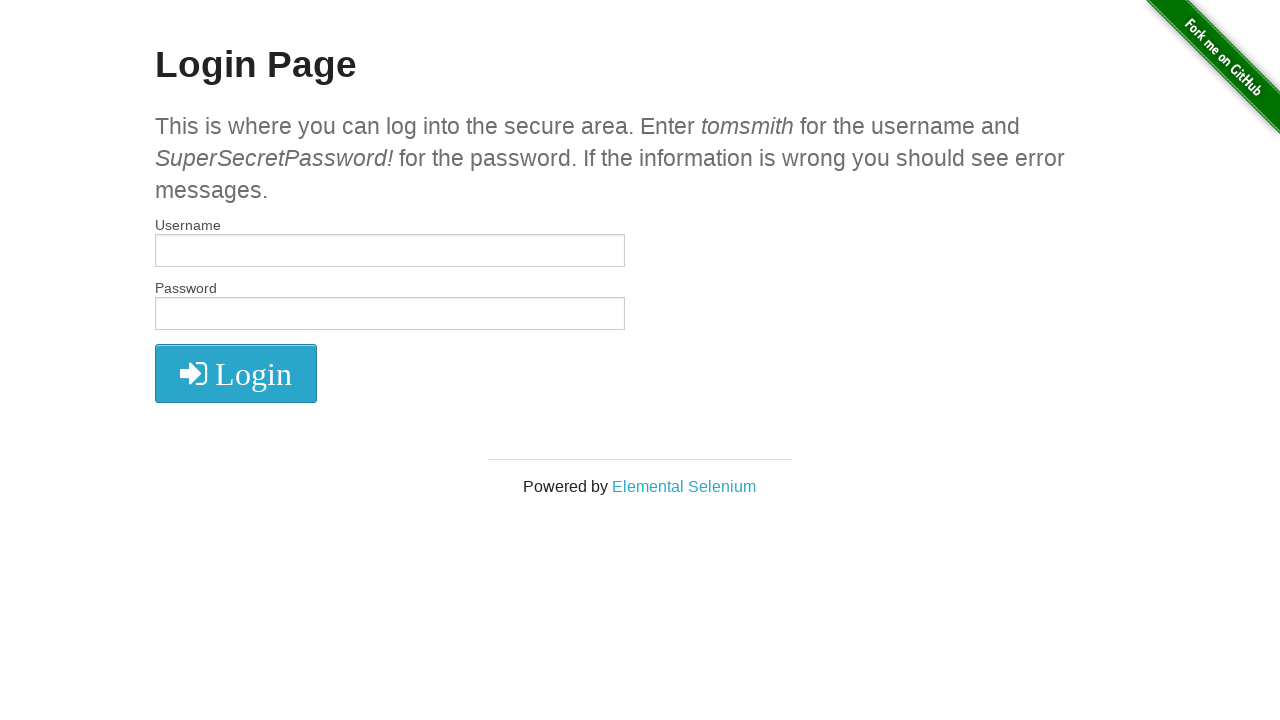

Filled username field (name attribute) with 'faisal@demo.com' on input[name='username']
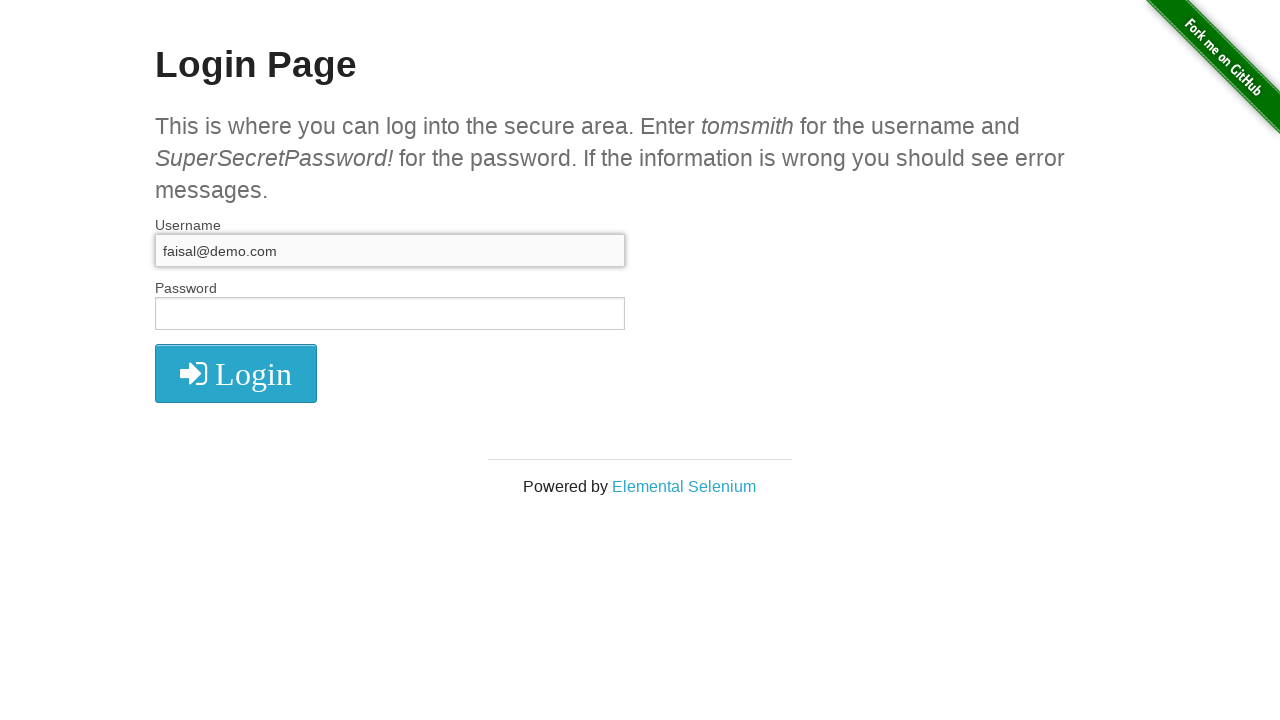

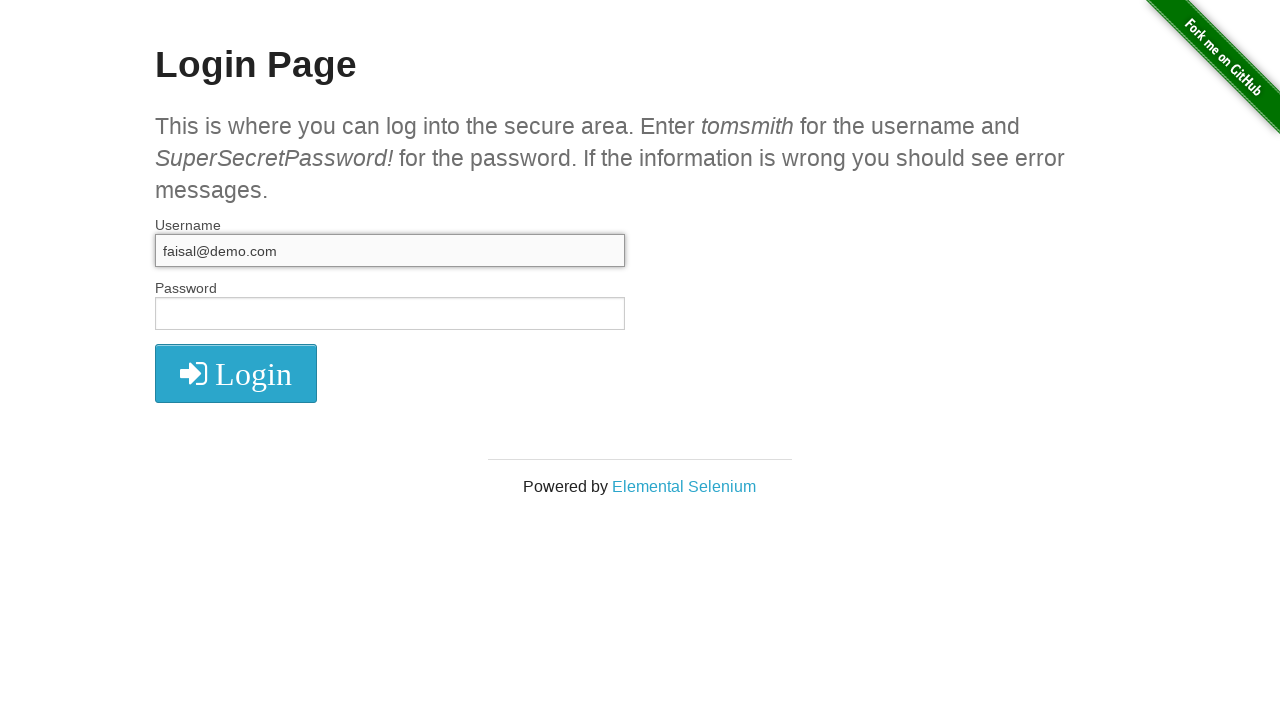